Tests the postal code validation form on Flen page with various valid and invalid zip codes

Starting URL: https://ntig-uppsala.github.io/pizzeria-rafiki/flen.html

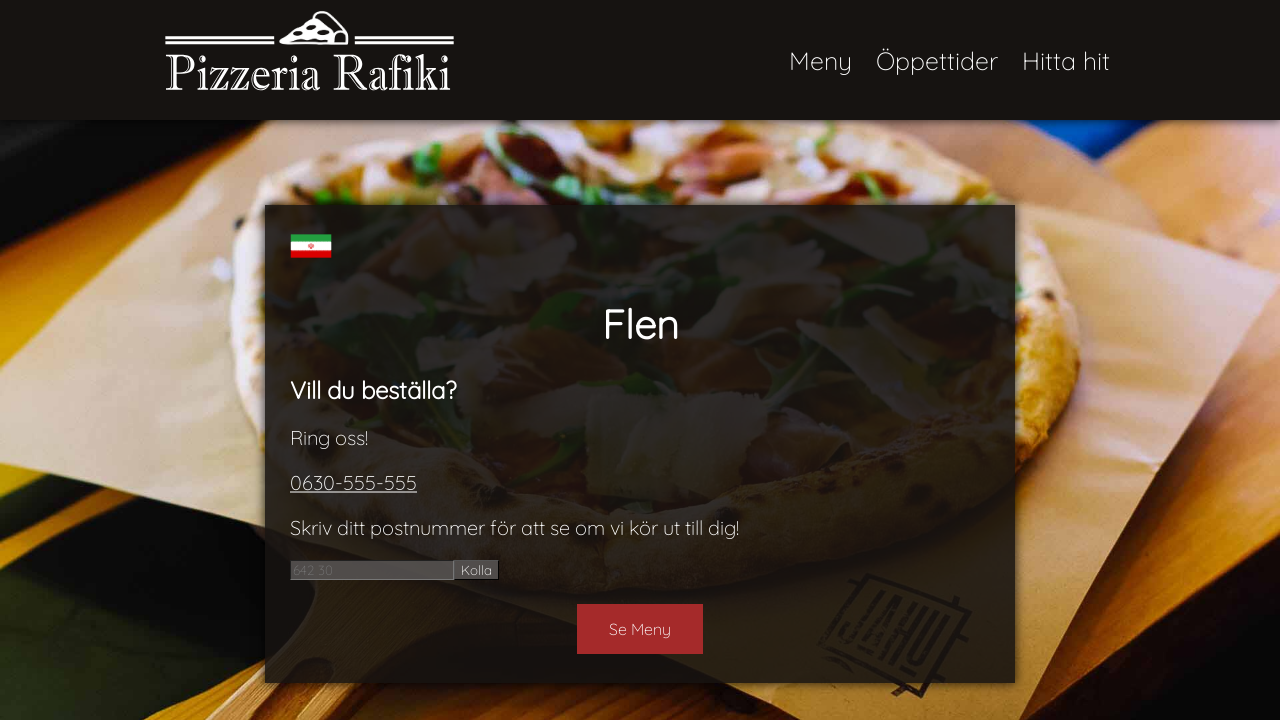

Filled zip code field with negative number '-12345' on #number
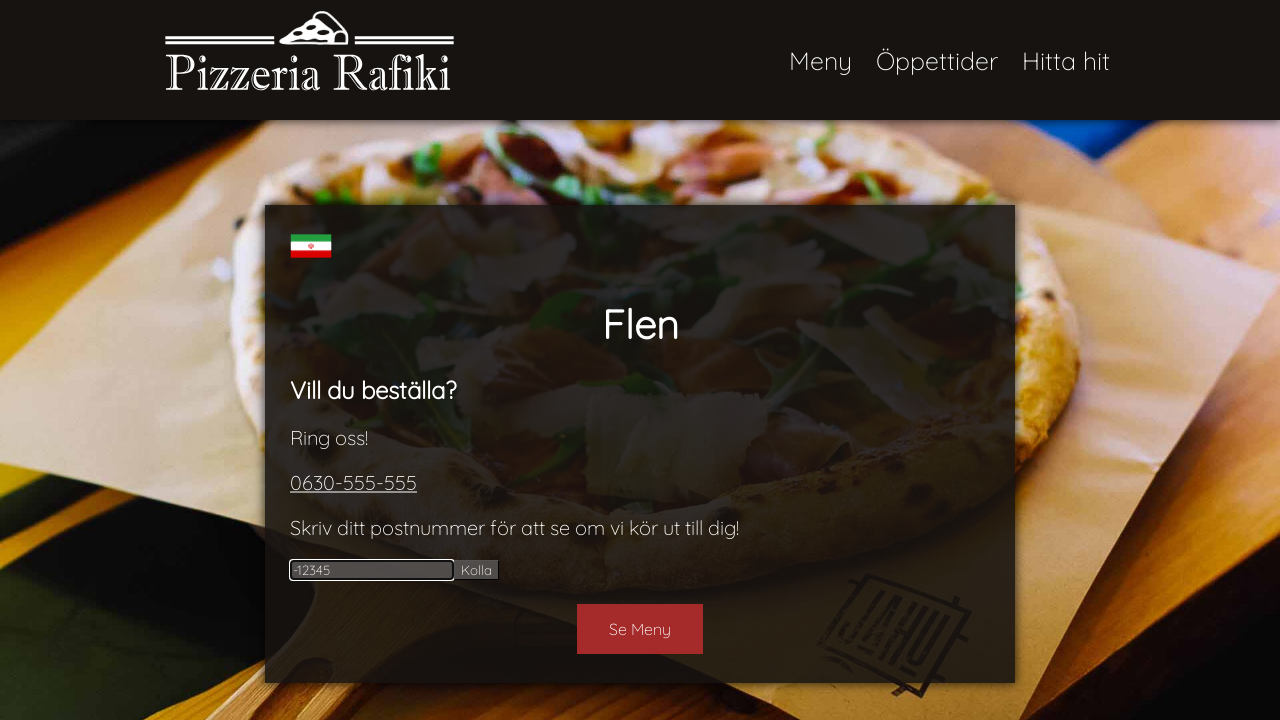

Clicked submit button to validate negative zip code at (476, 570) on #submit
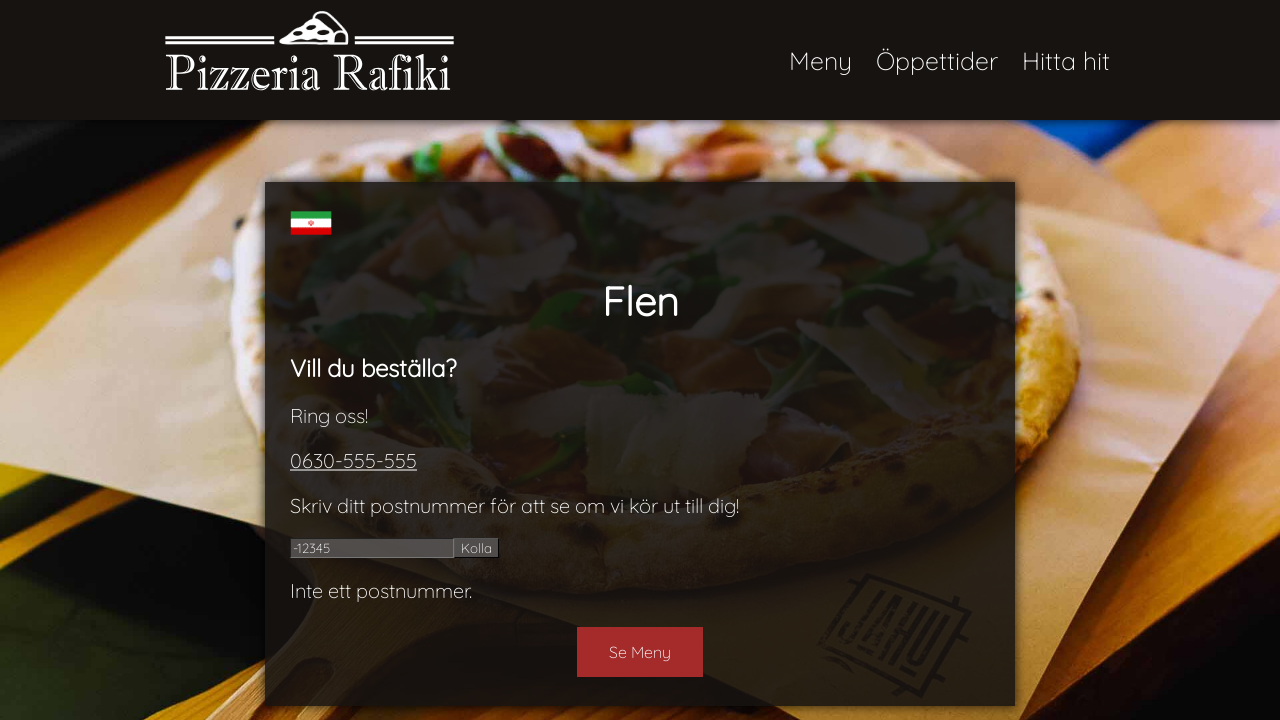

Error message 'Inte ett postnummer.' appeared for negative number
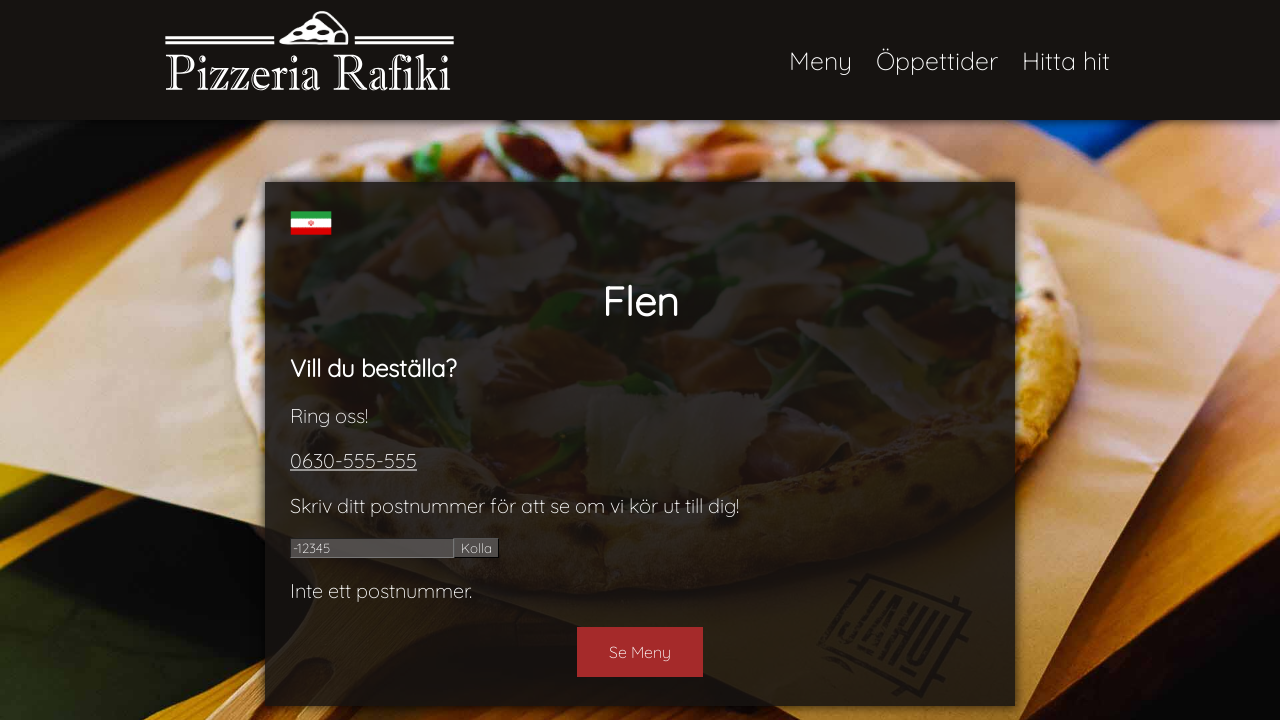

Filled zip code field with letters 'a12345' on #number
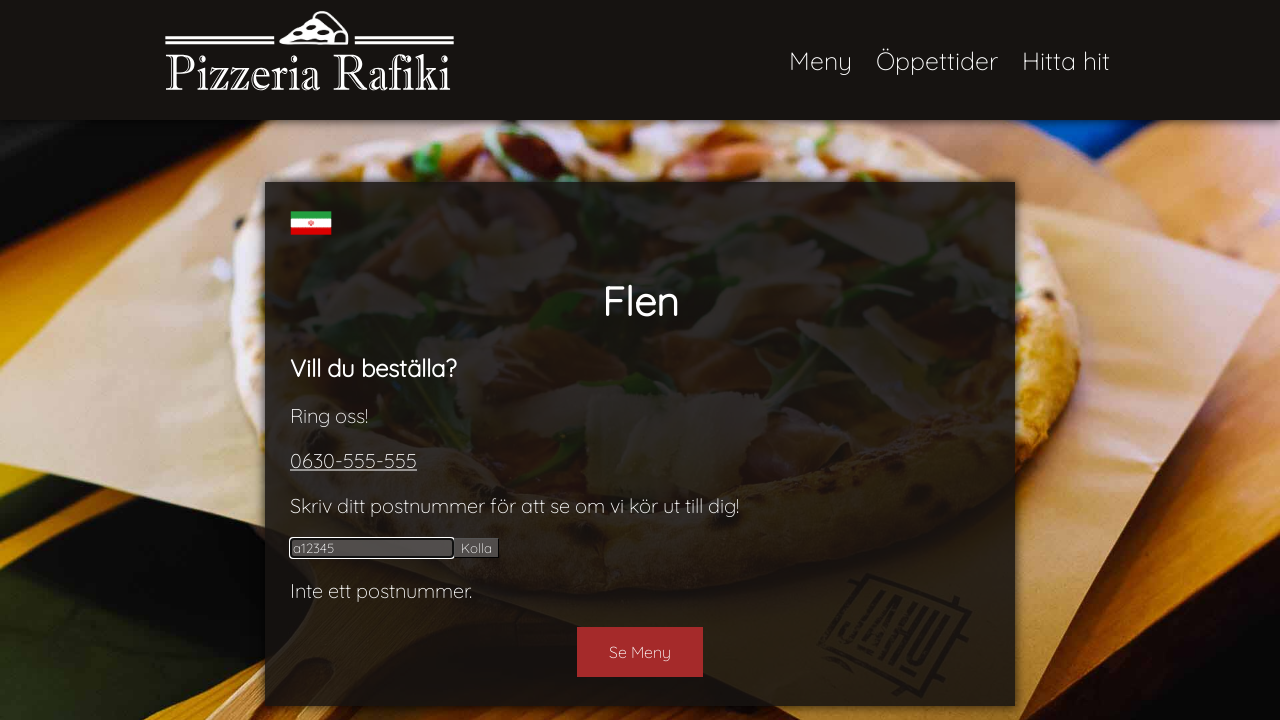

Clicked submit button to validate zip code with letters at (476, 548) on #submit
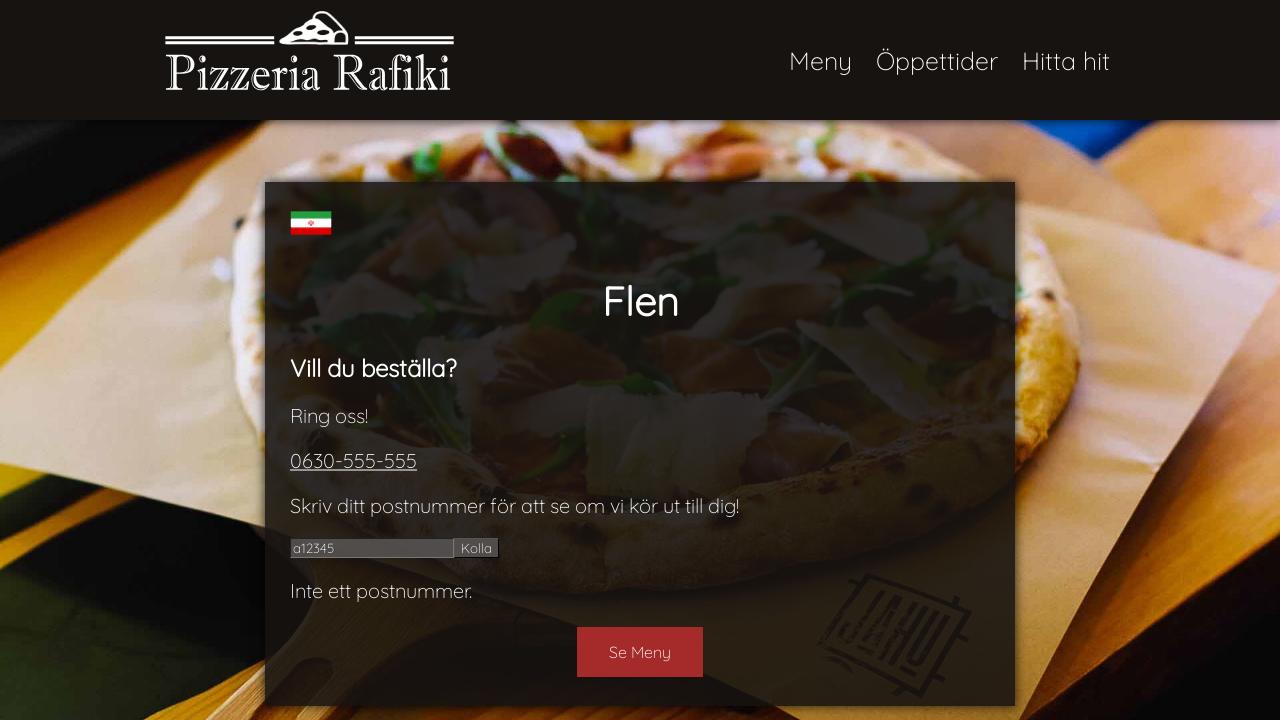

Error message 'Inte ett postnummer.' appeared for zip code with letters
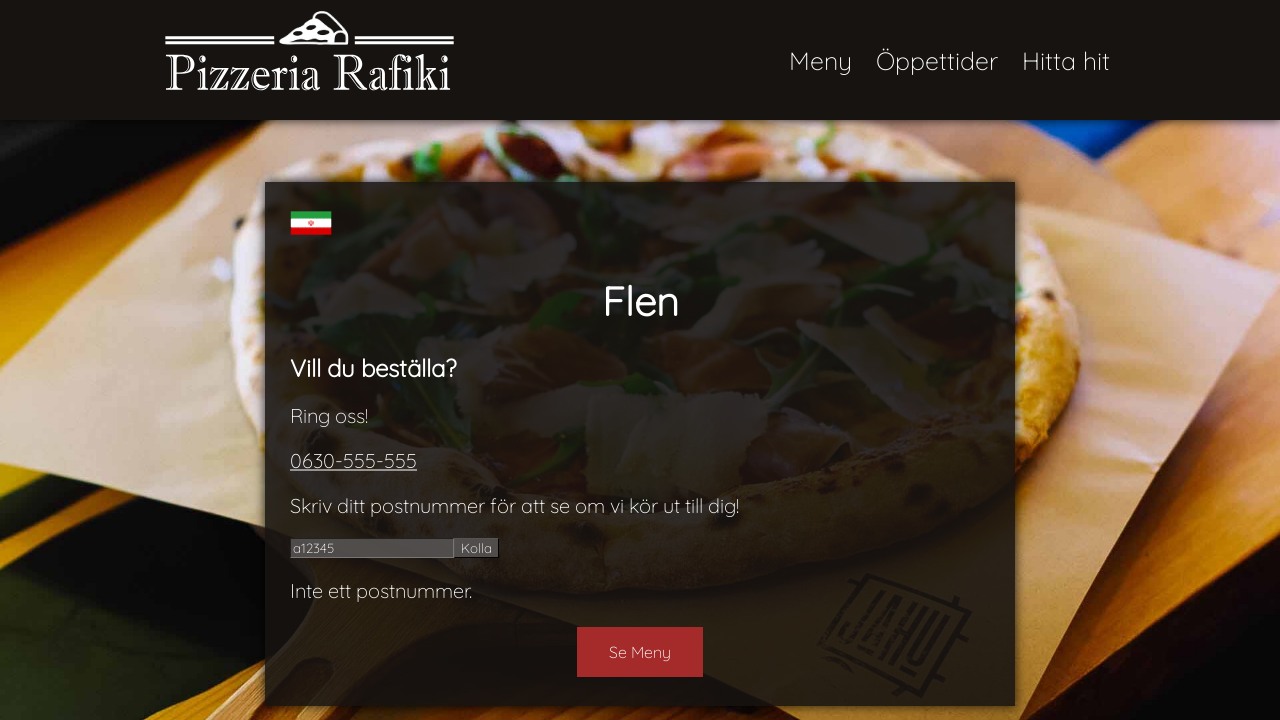

Filled zip code field with valid delivery zip code '642 30' on #number
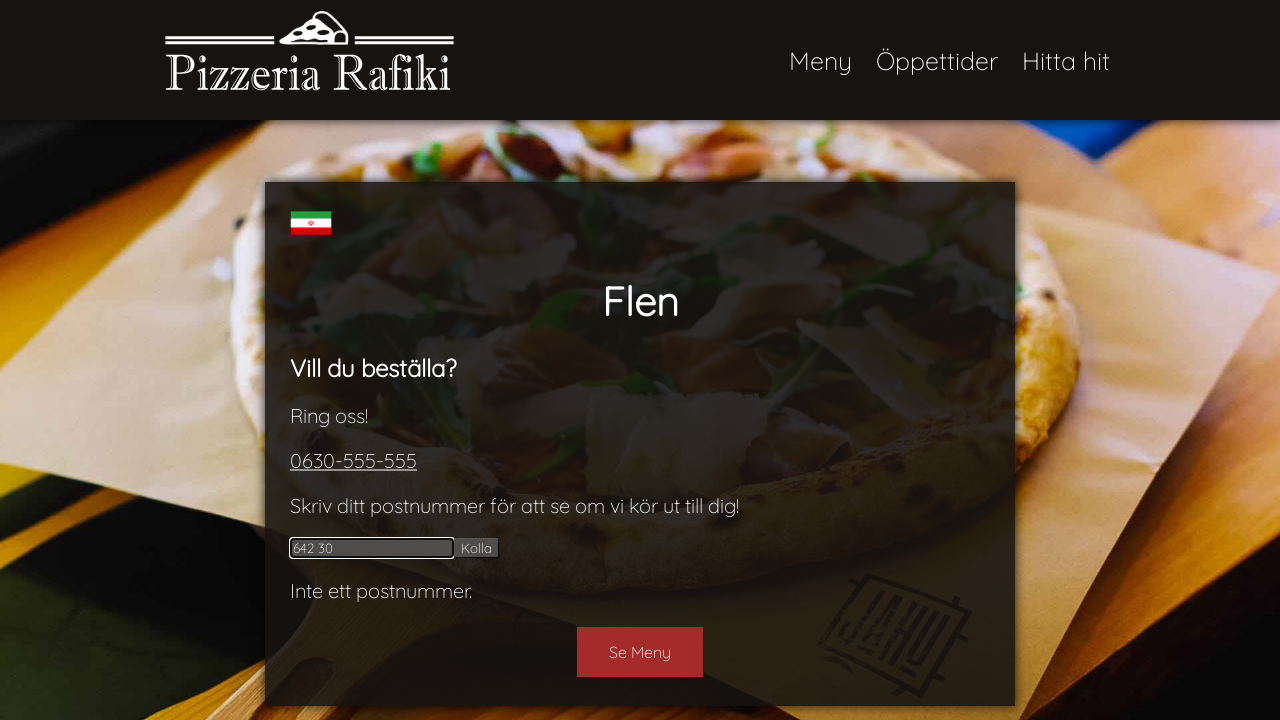

Clicked submit button to validate delivery zip code with space at (476, 548) on #submit
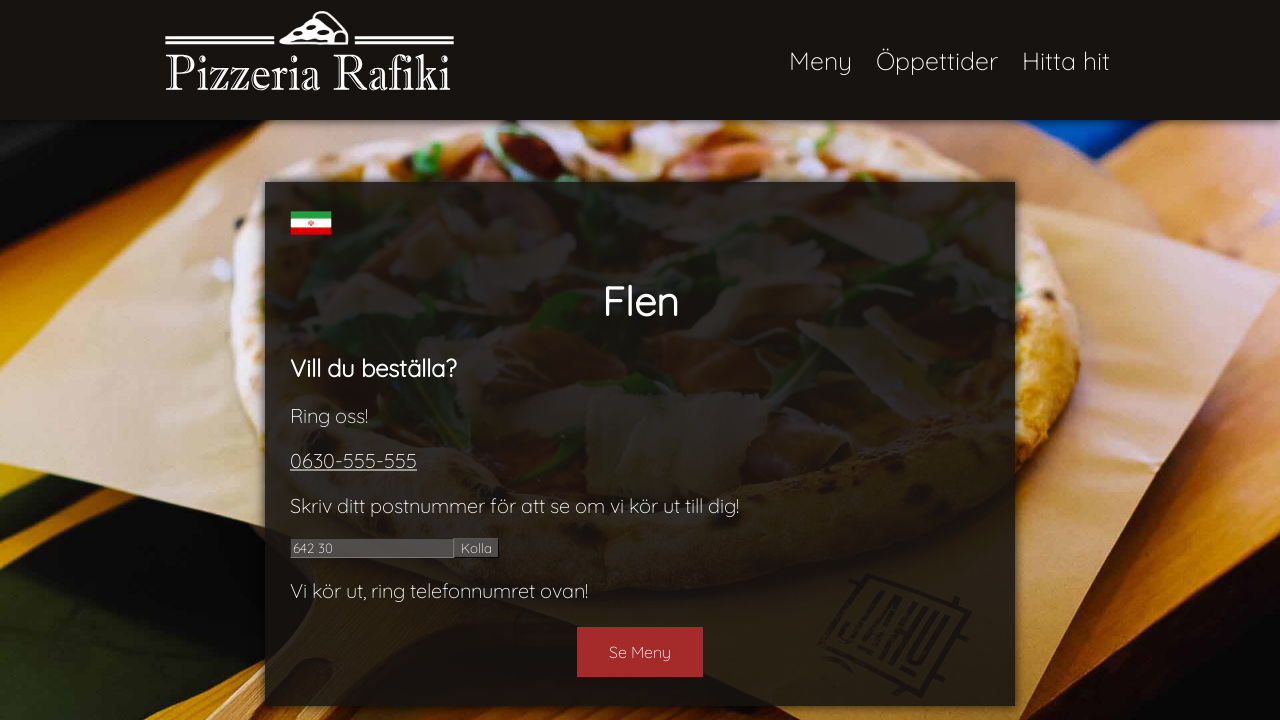

Success message 'Vi kör ut, ring telefonnumret ovan!' appeared for valid delivery zip code
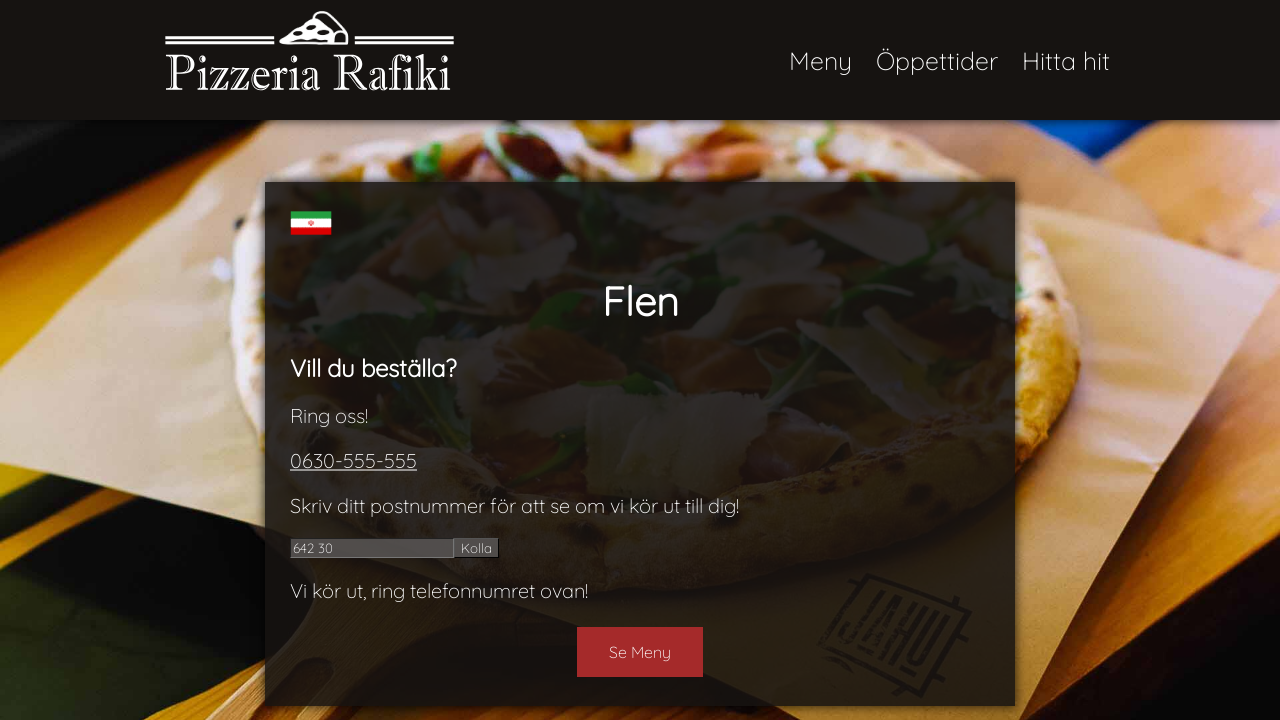

Filled zip code field with valid delivery zip code without space '64230' on #number
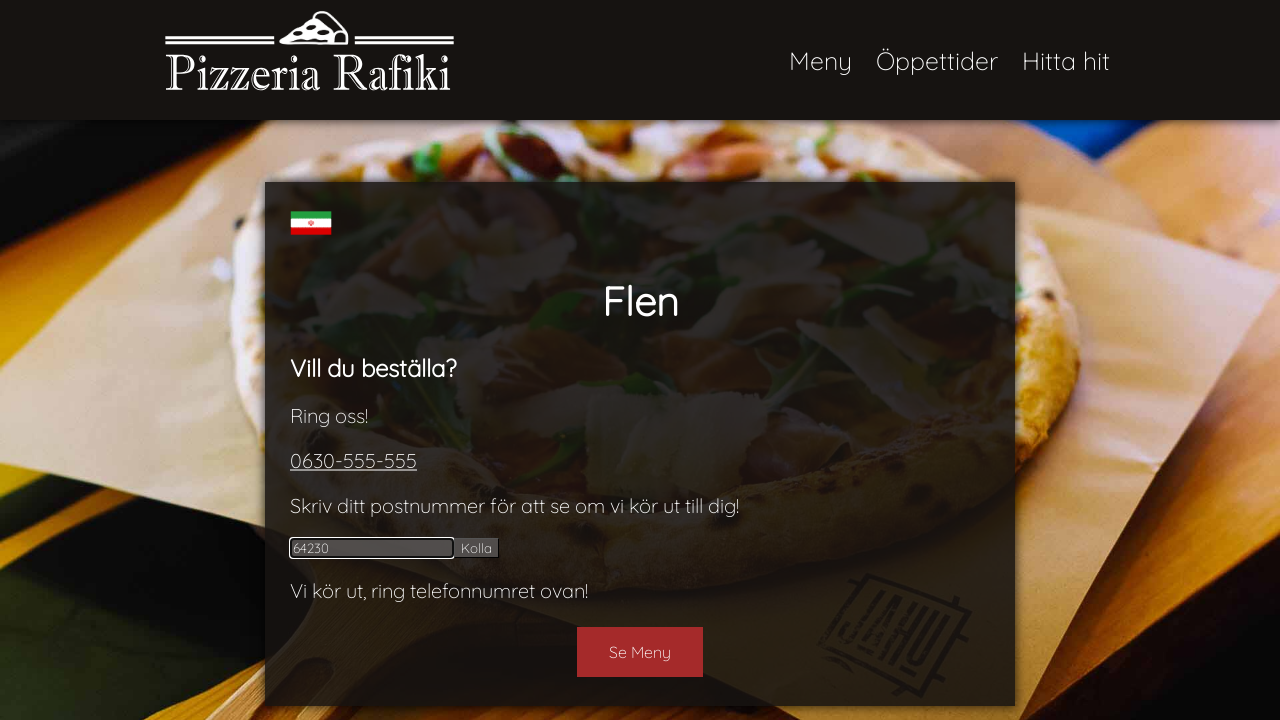

Clicked submit button to validate delivery zip code without space at (476, 548) on #submit
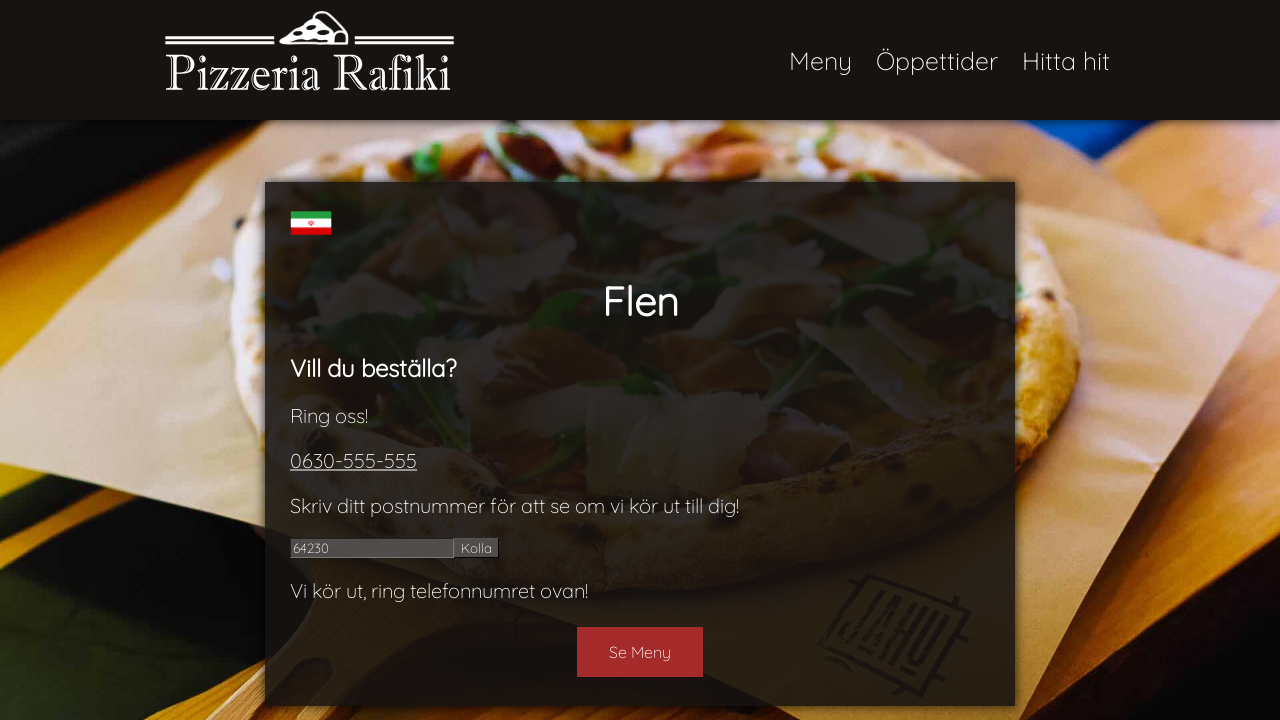

Success message 'Vi kör ut, ring telefonnumret ovan!' appeared for valid delivery zip code without space
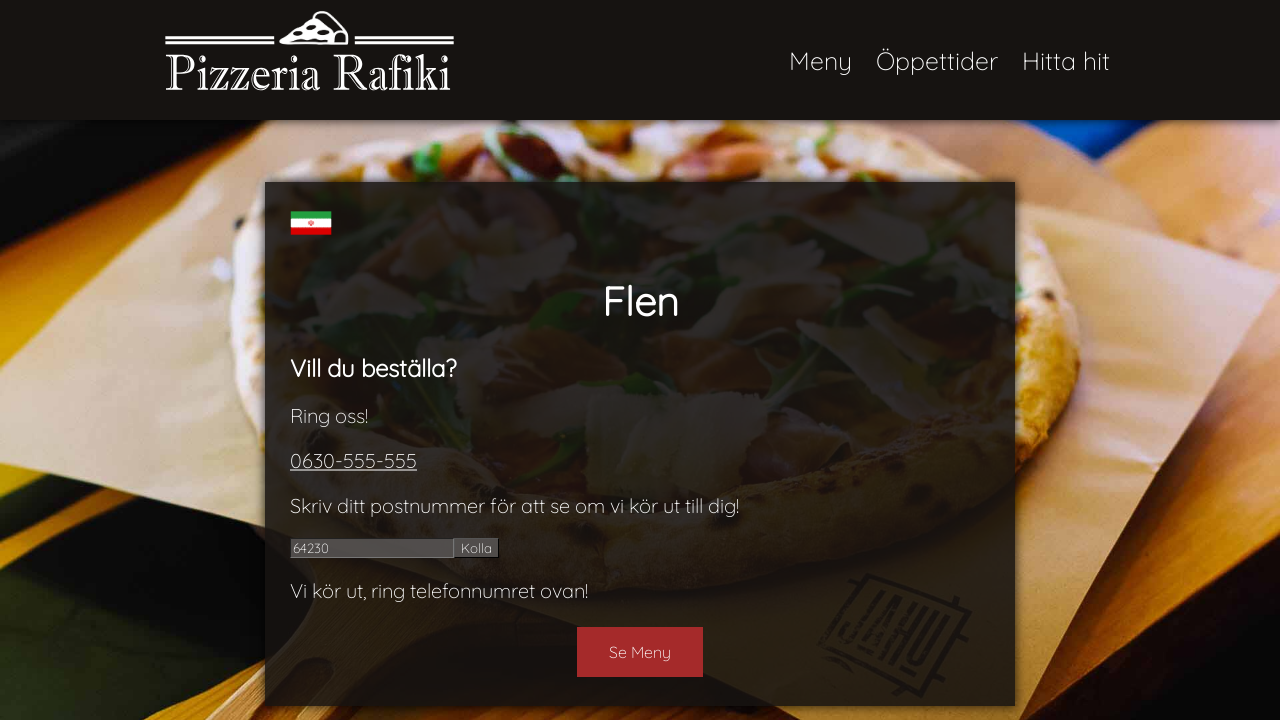

Filled zip code field with non-delivery zip code '642 38' on #number
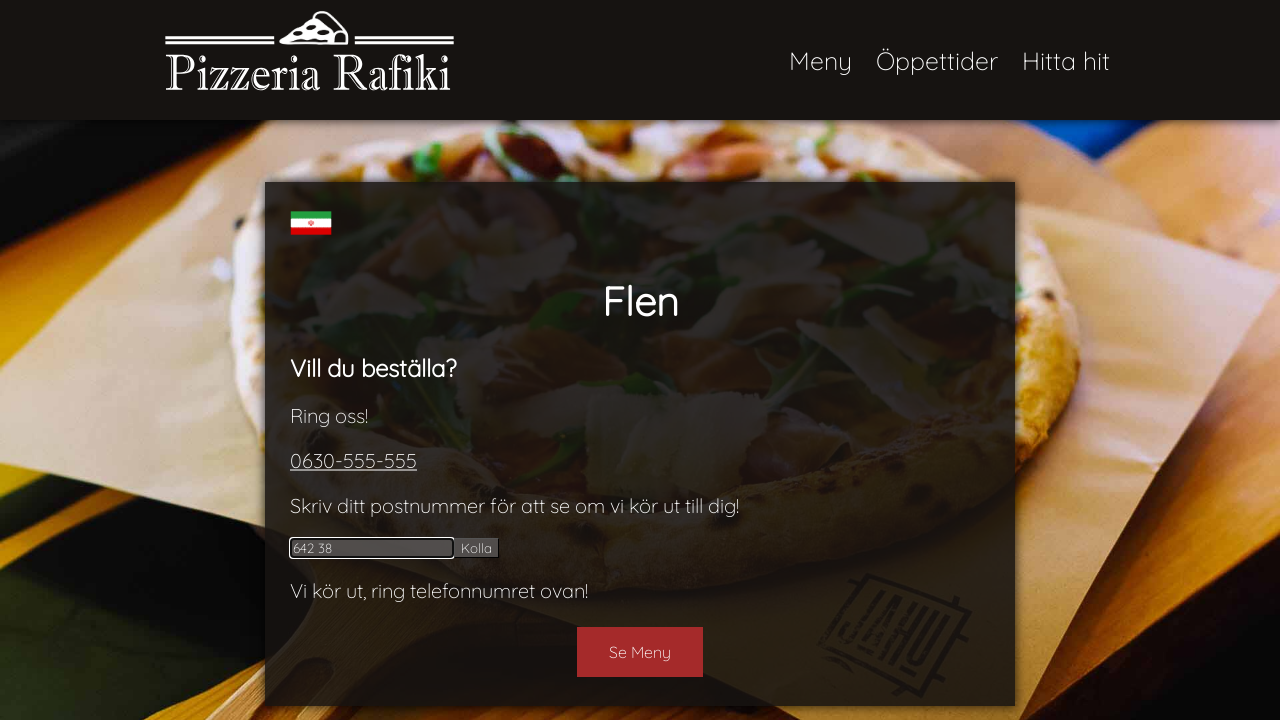

Clicked submit button to validate non-delivery zip code at (476, 548) on #submit
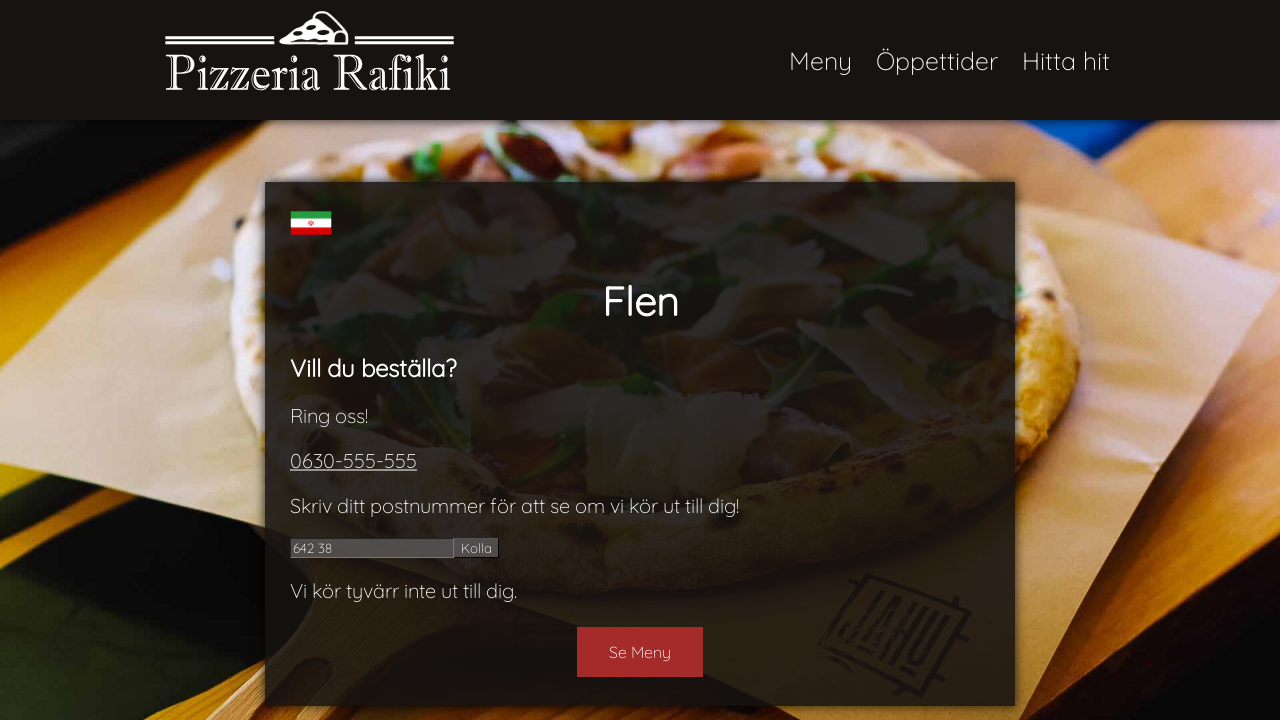

Message 'Vi kör tyvärr inte ut till dig.' appeared for non-delivery zip code
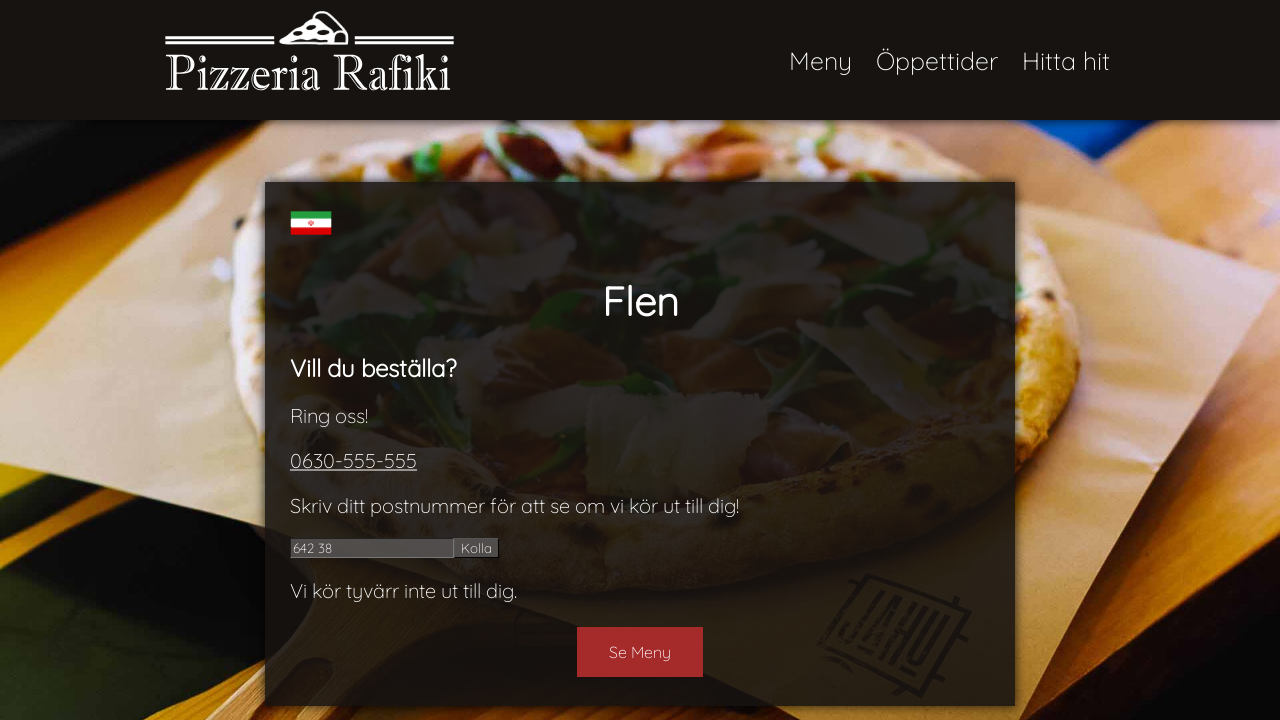

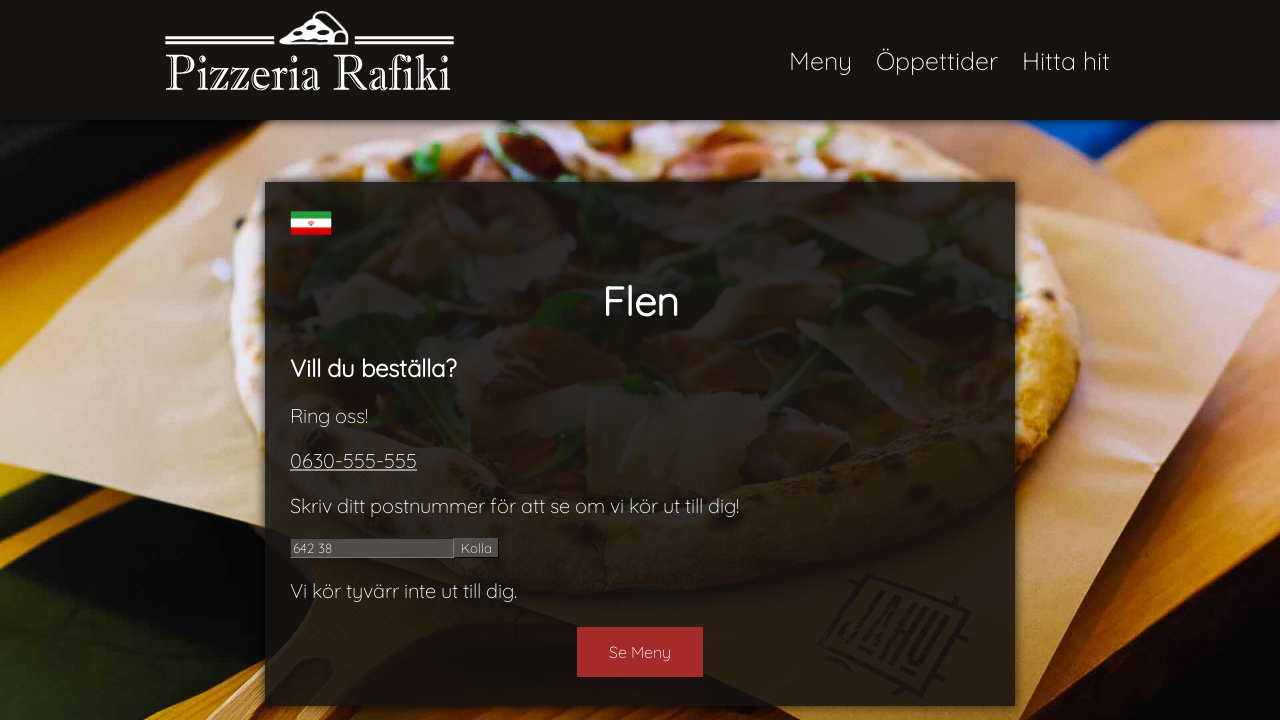